Tests a registration form by filling in required fields (first name, last name, city) and submitting the form to verify successful registration

Starting URL: http://suninjuly.github.io/registration1.html

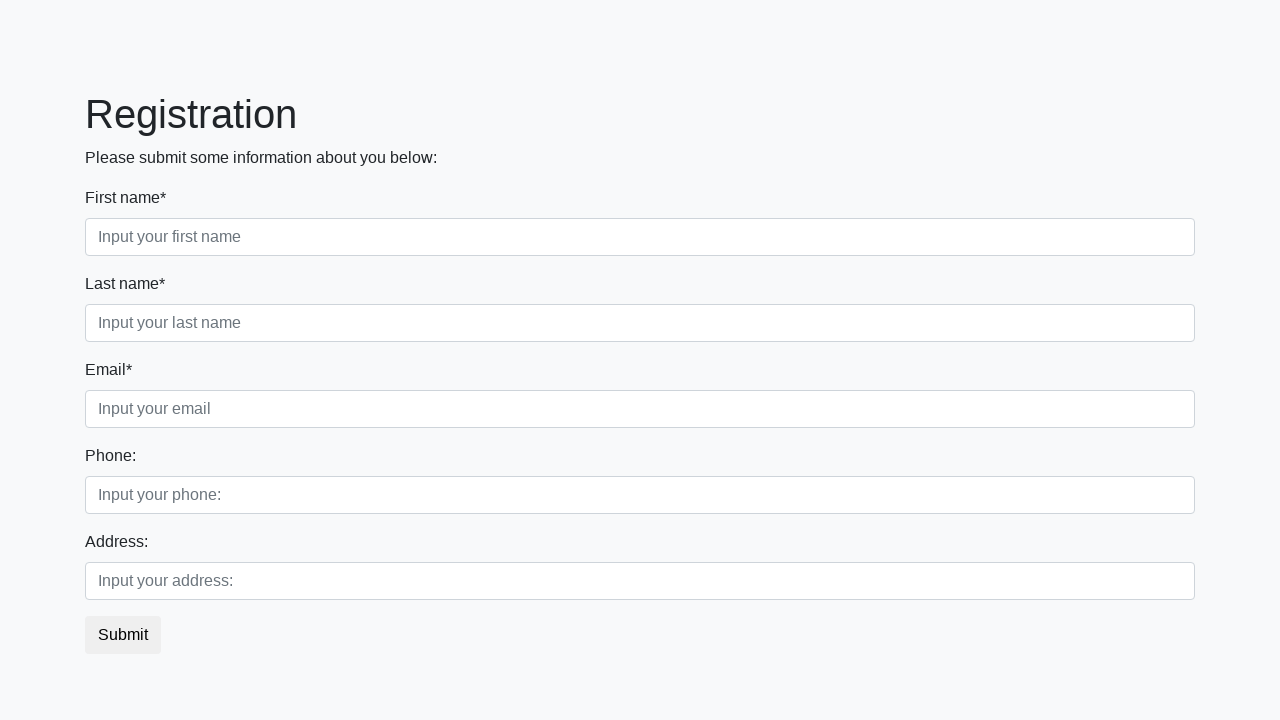

Filled first name field with 'Ivan' on input.first[required]
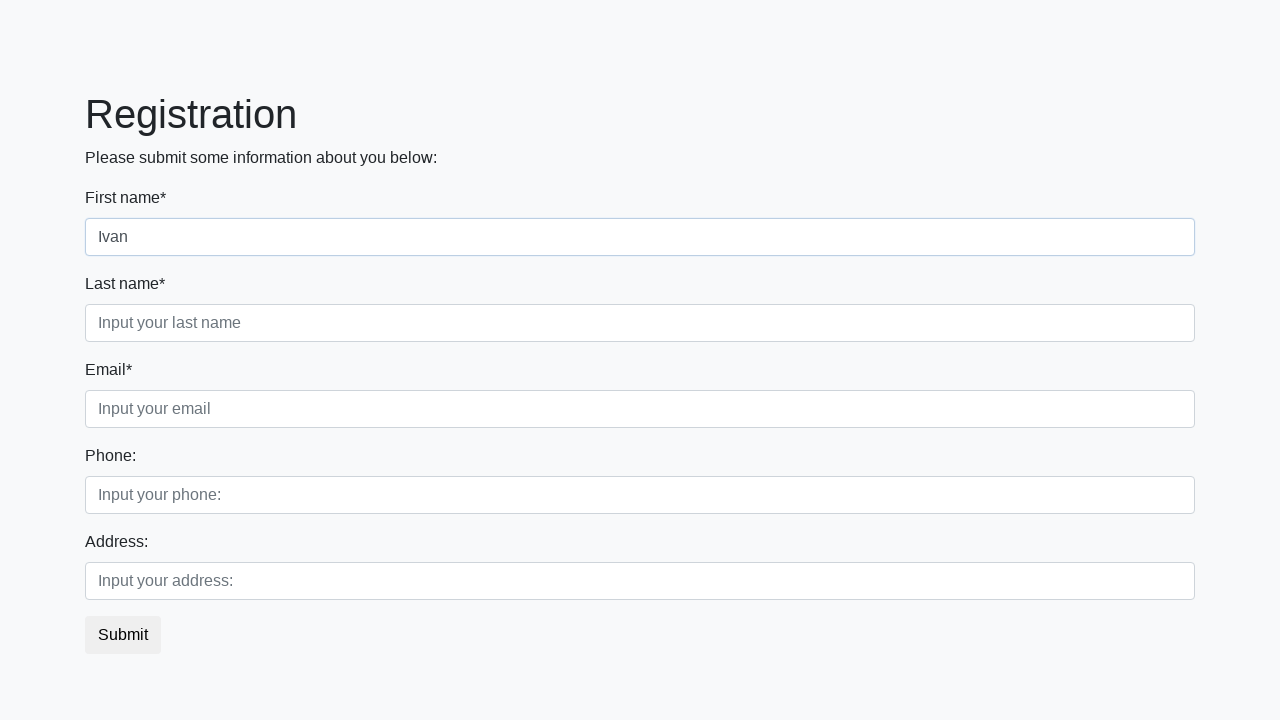

Filled last name field with 'Petrov' on input.second[required]
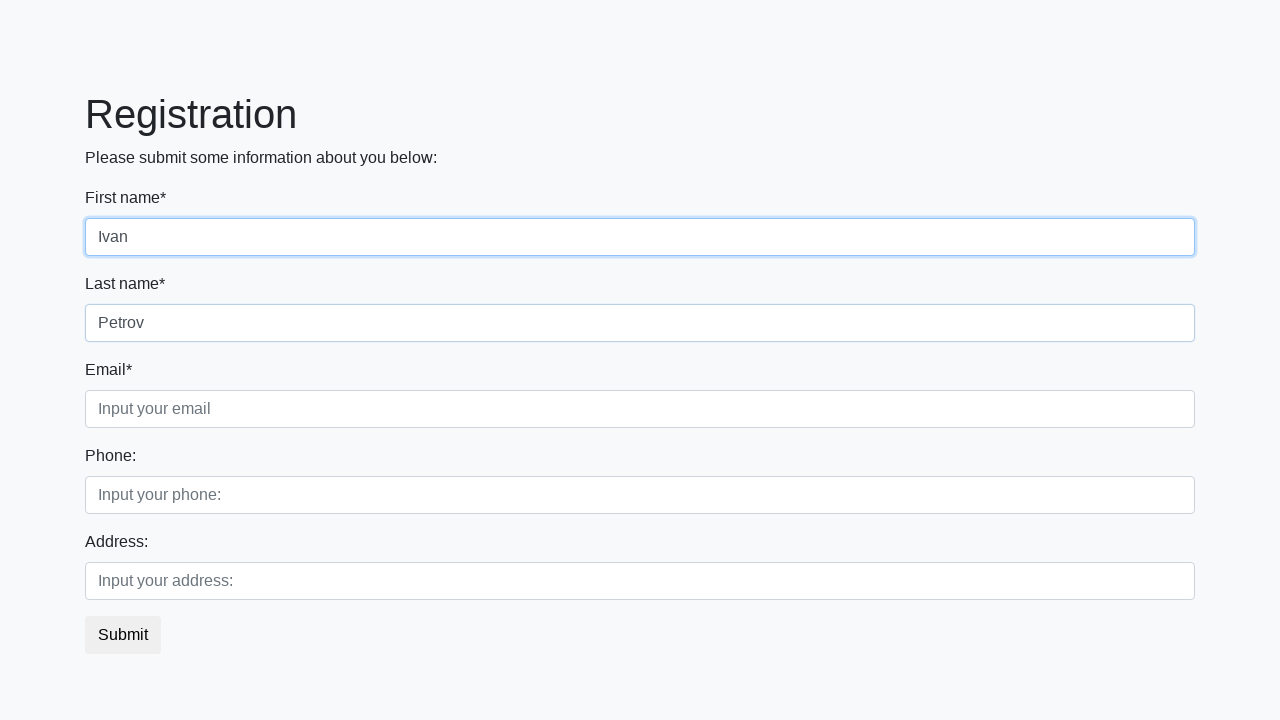

Filled city field with 'Smolensk' on input.third[required]
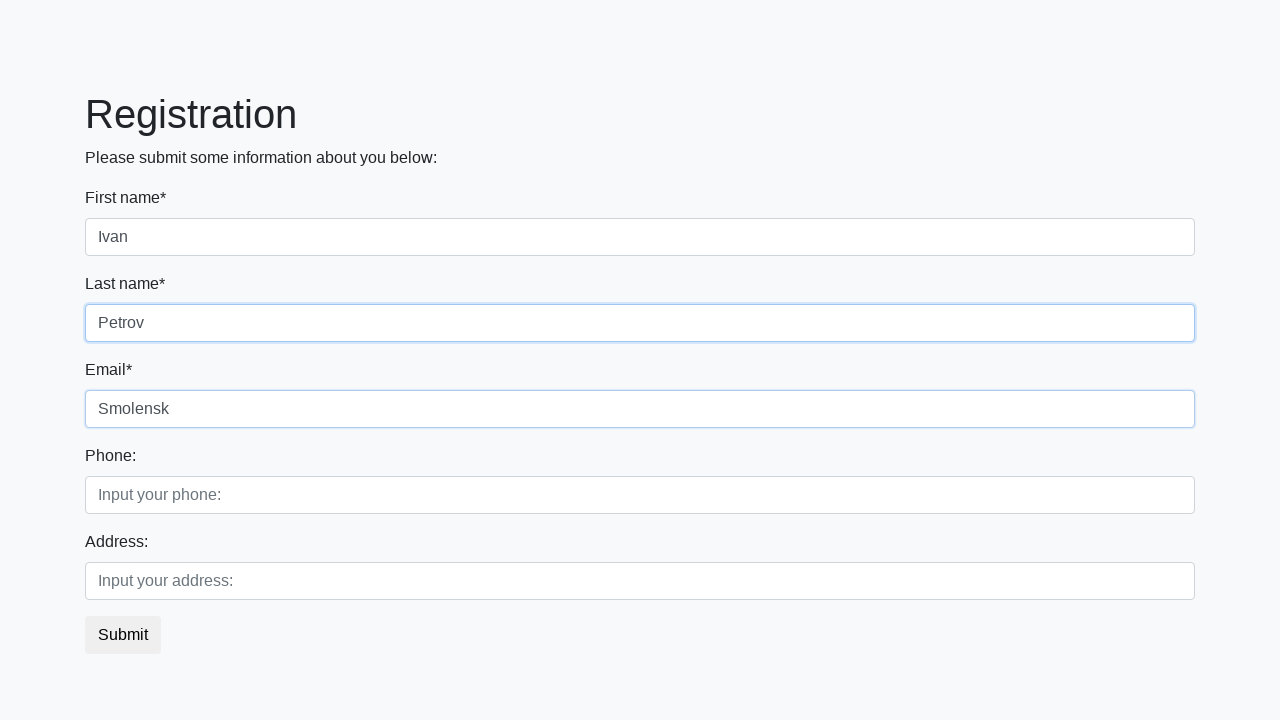

Clicked the registration form submit button at (123, 635) on button.btn
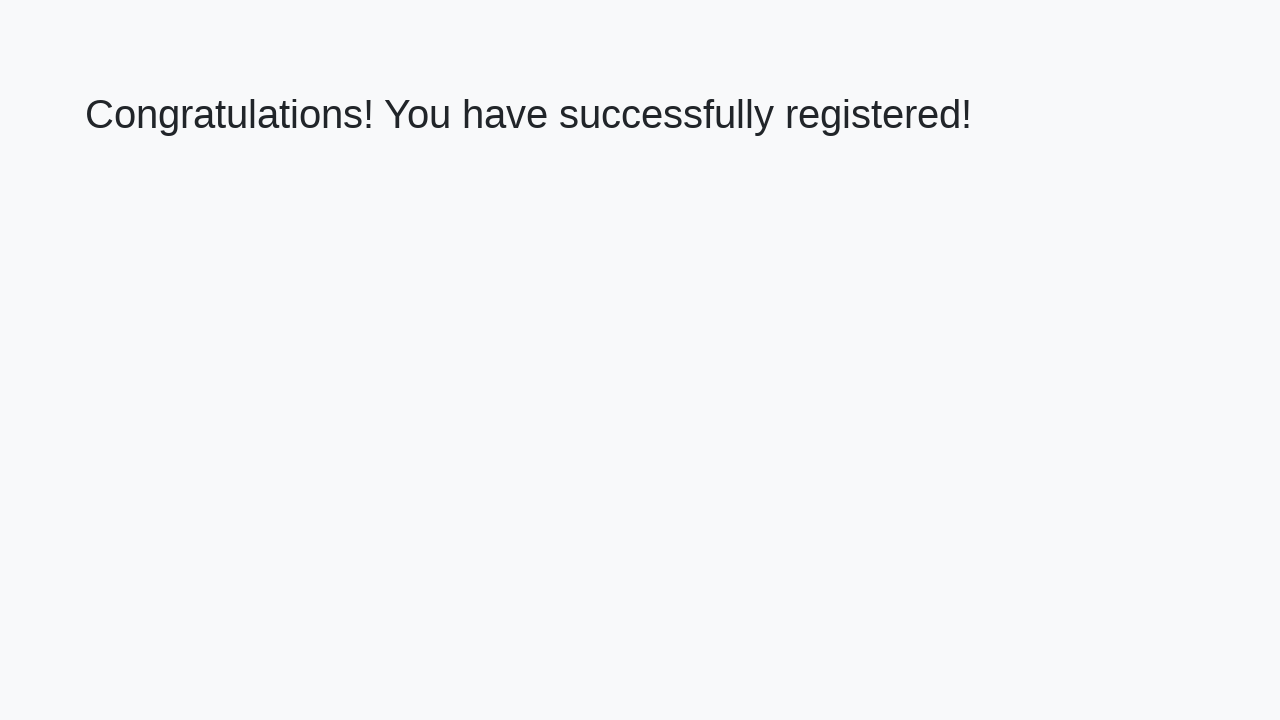

Success message appeared - registration completed
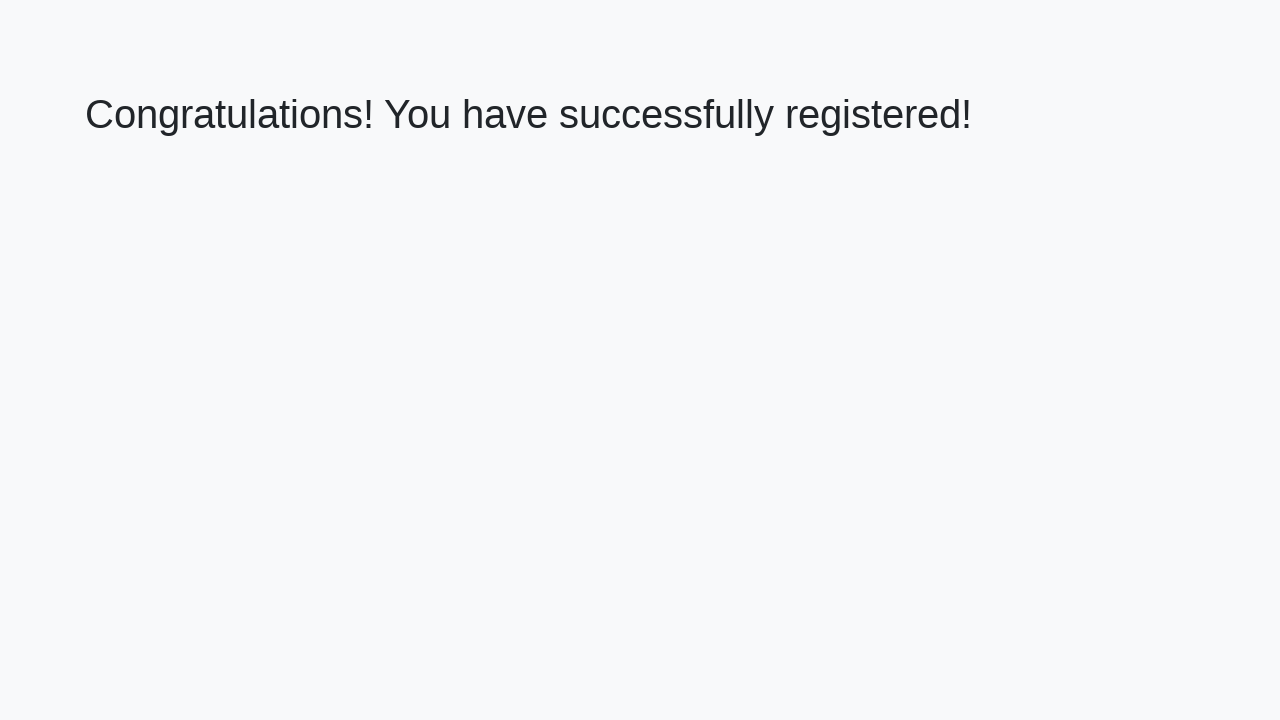

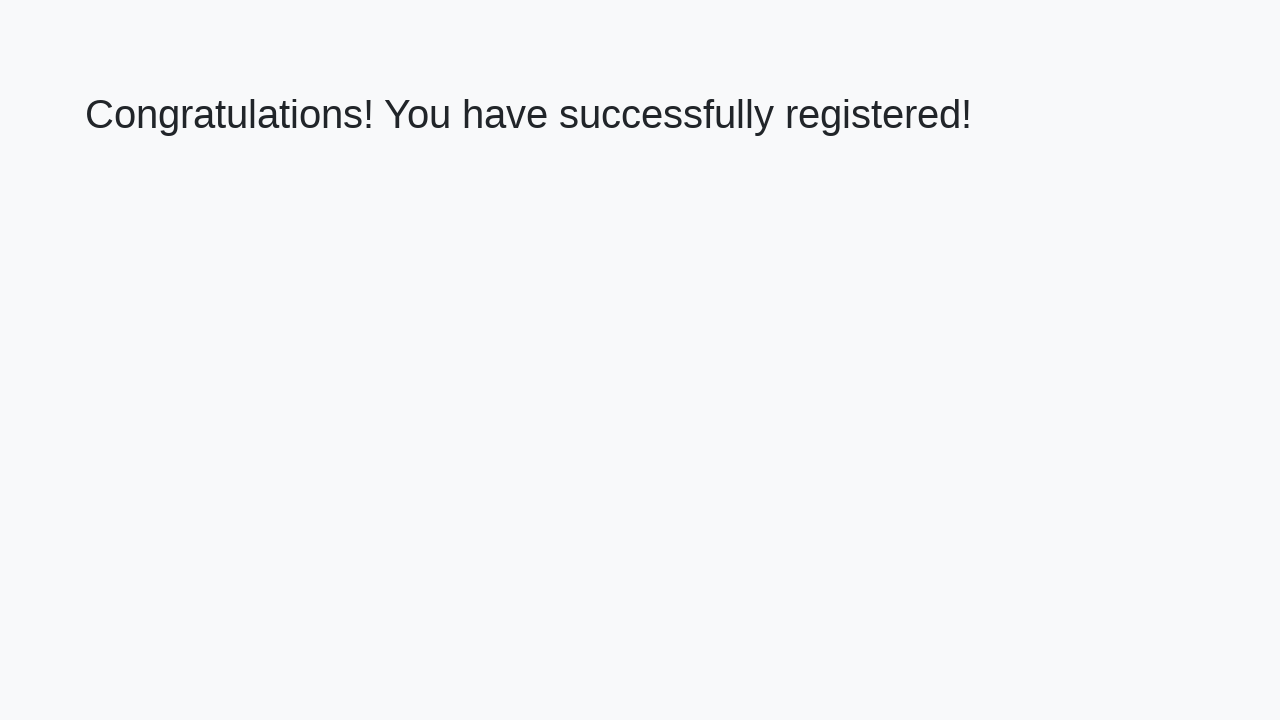